Tests a prompt dialog by clicking a button, entering text into the prompt, accepting it, and verifying the entered text is displayed

Starting URL: https://demoqa.com/alerts

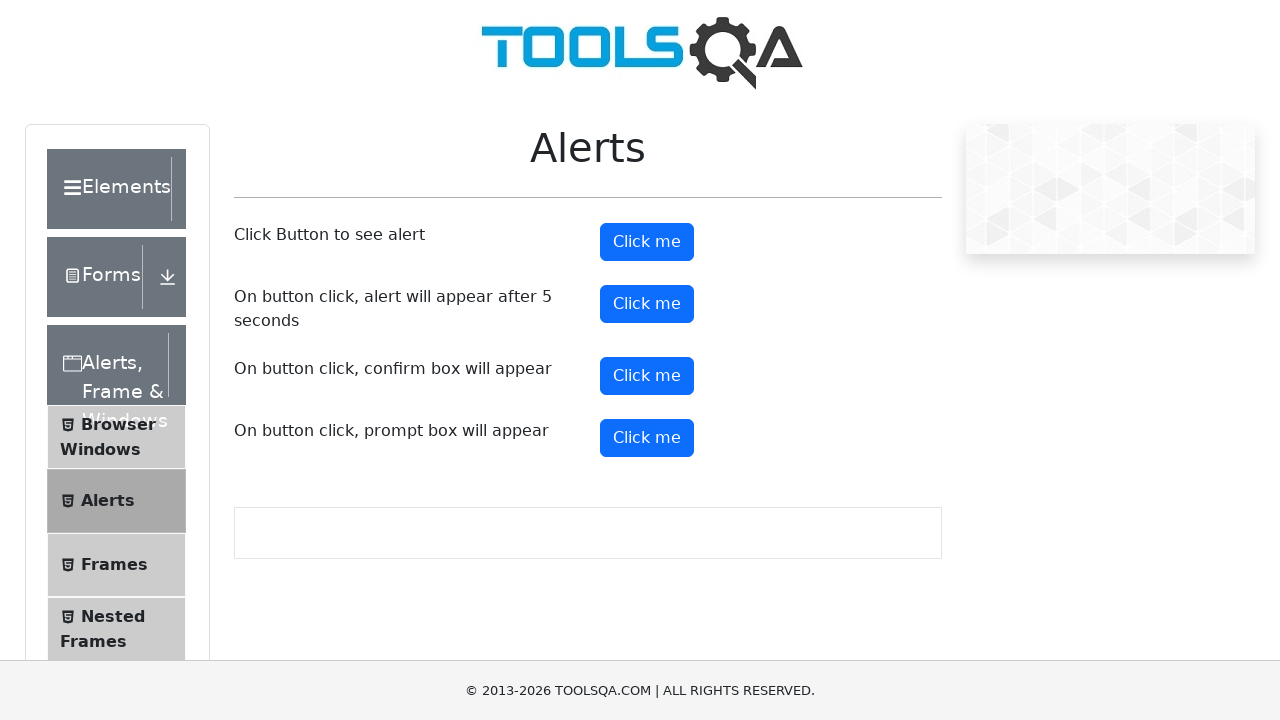

Set up dialog handler to accept prompt with text 'Aidana'
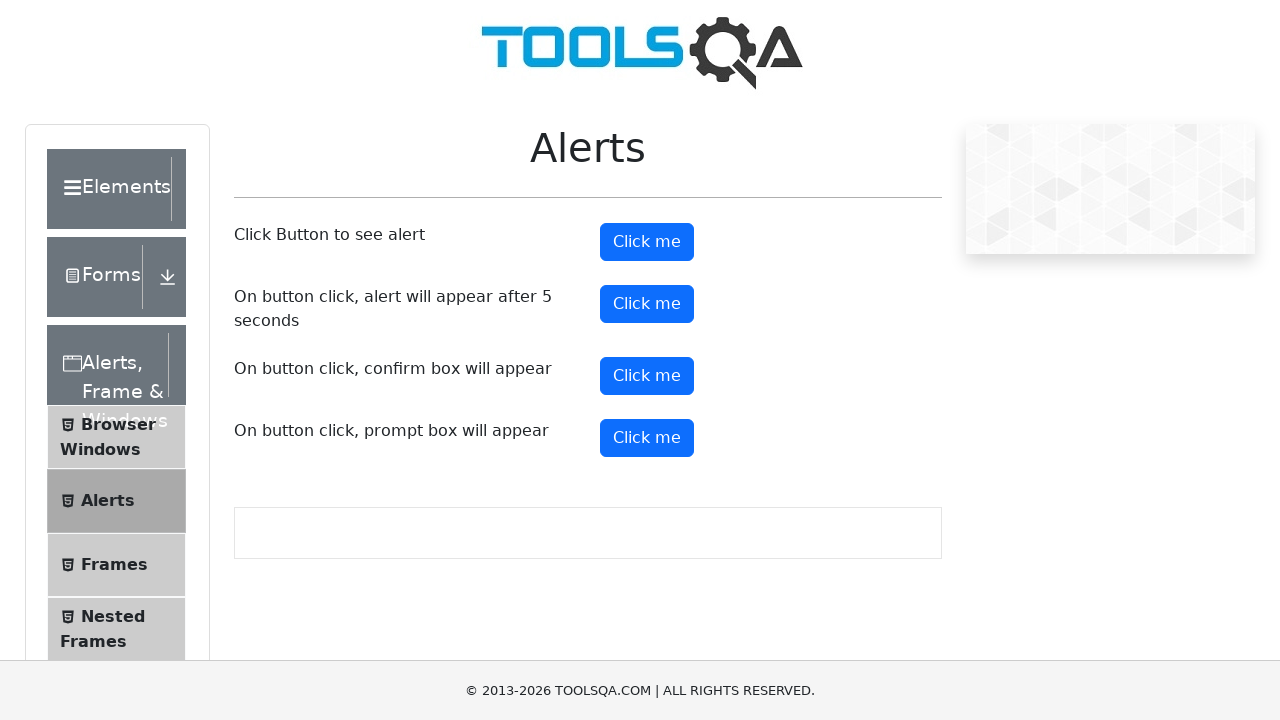

Clicked the prompt button to trigger dialog at (647, 438) on #promtButton
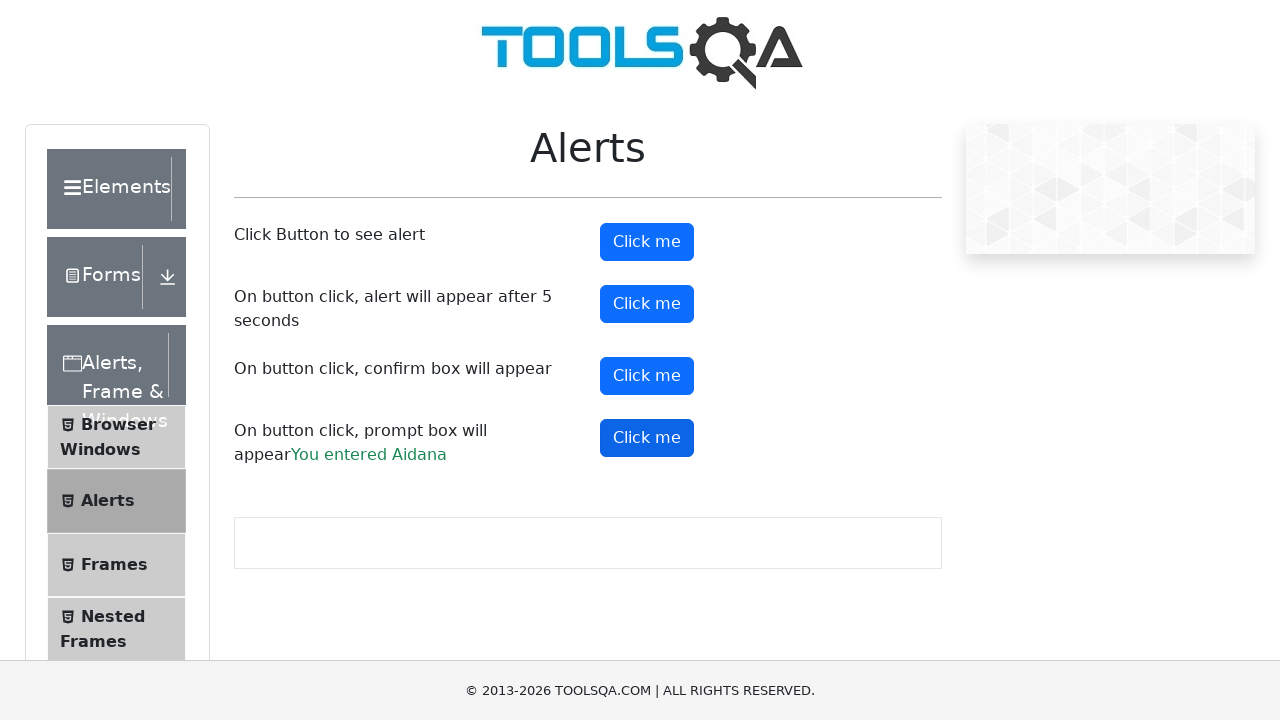

Prompt result text element appeared on page
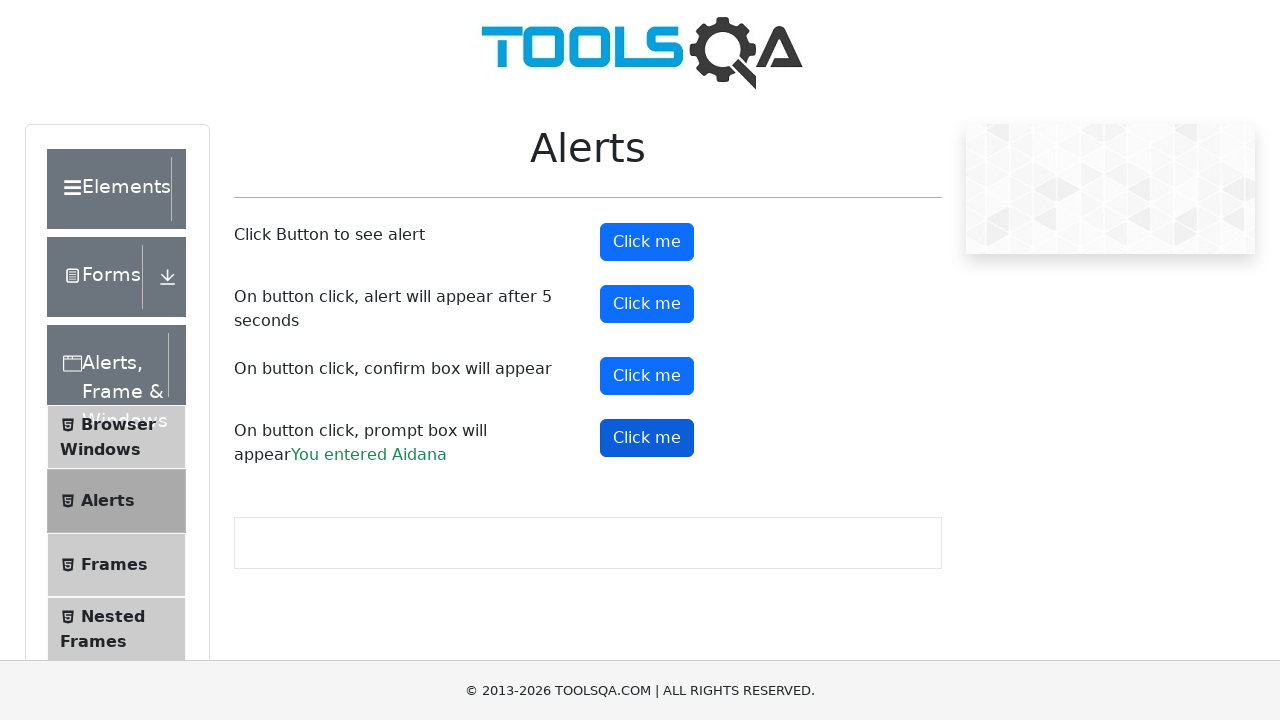

Retrieved result text from prompt result element
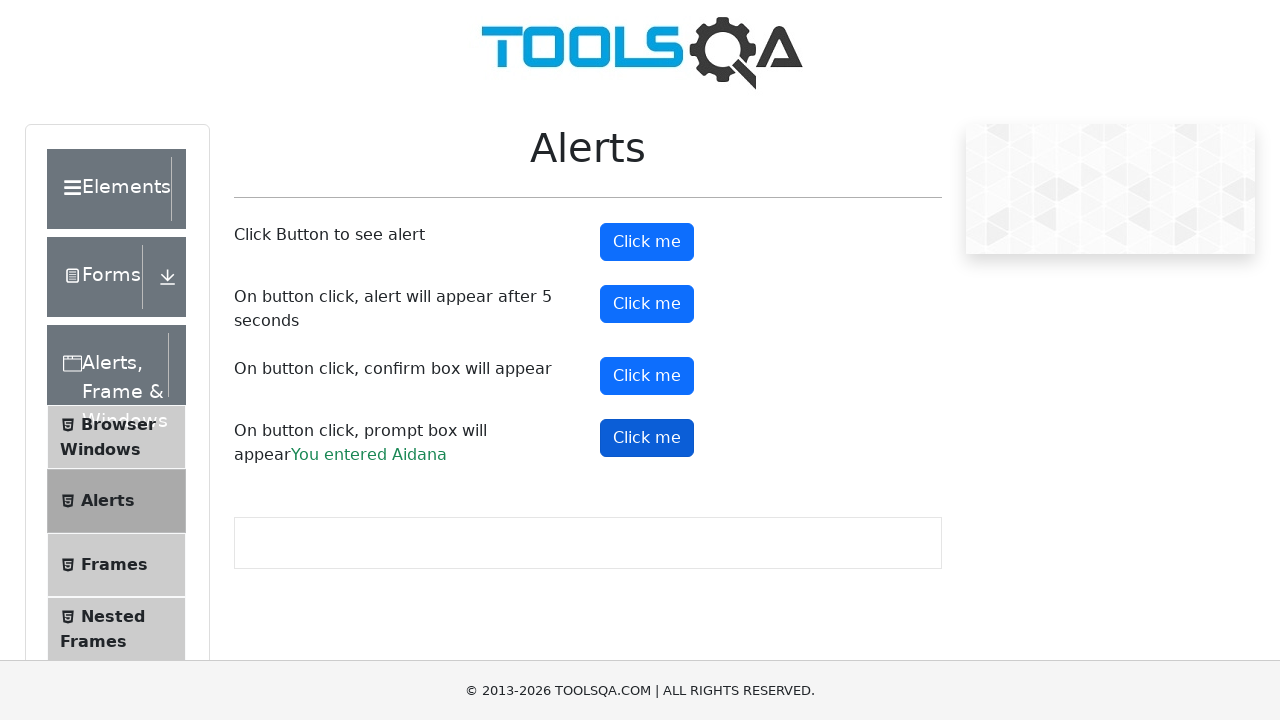

Verified result text matches expected value 'You entered Aidana'
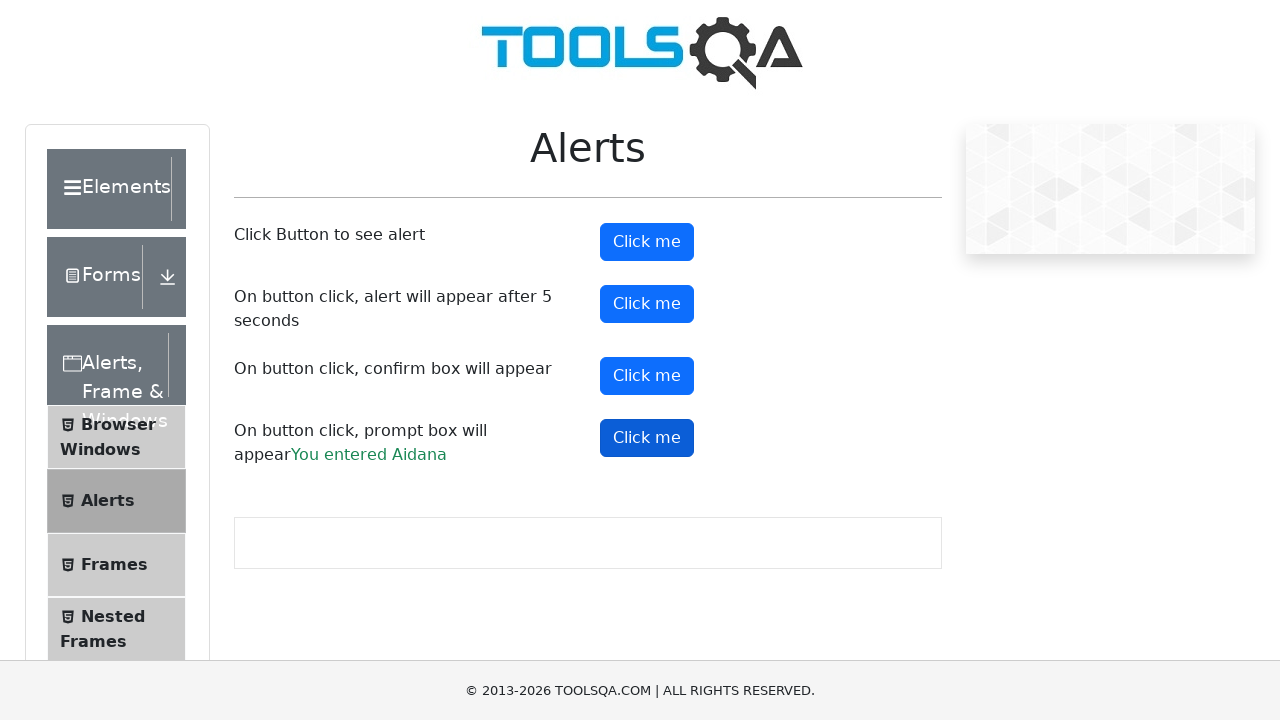

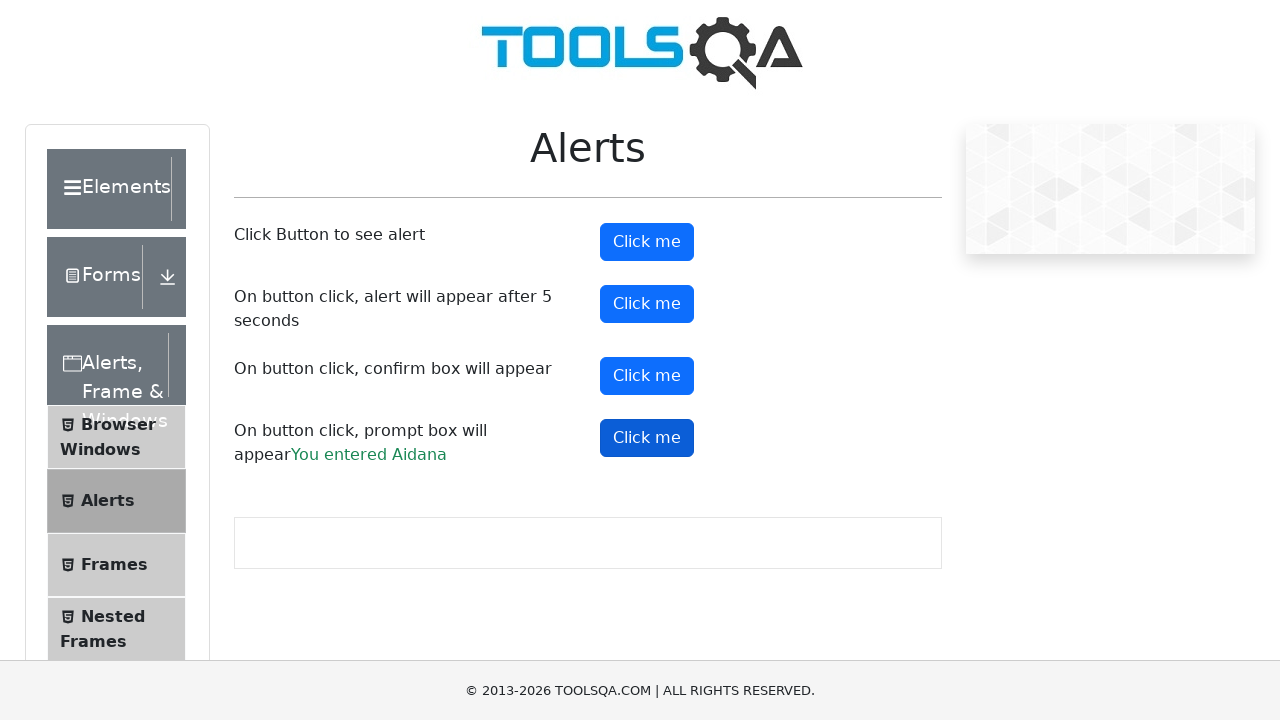